Tests that leaving the password field empty triggers the appropriate validation error

Starting URL: https://semantic-ui.com/examples/login.html

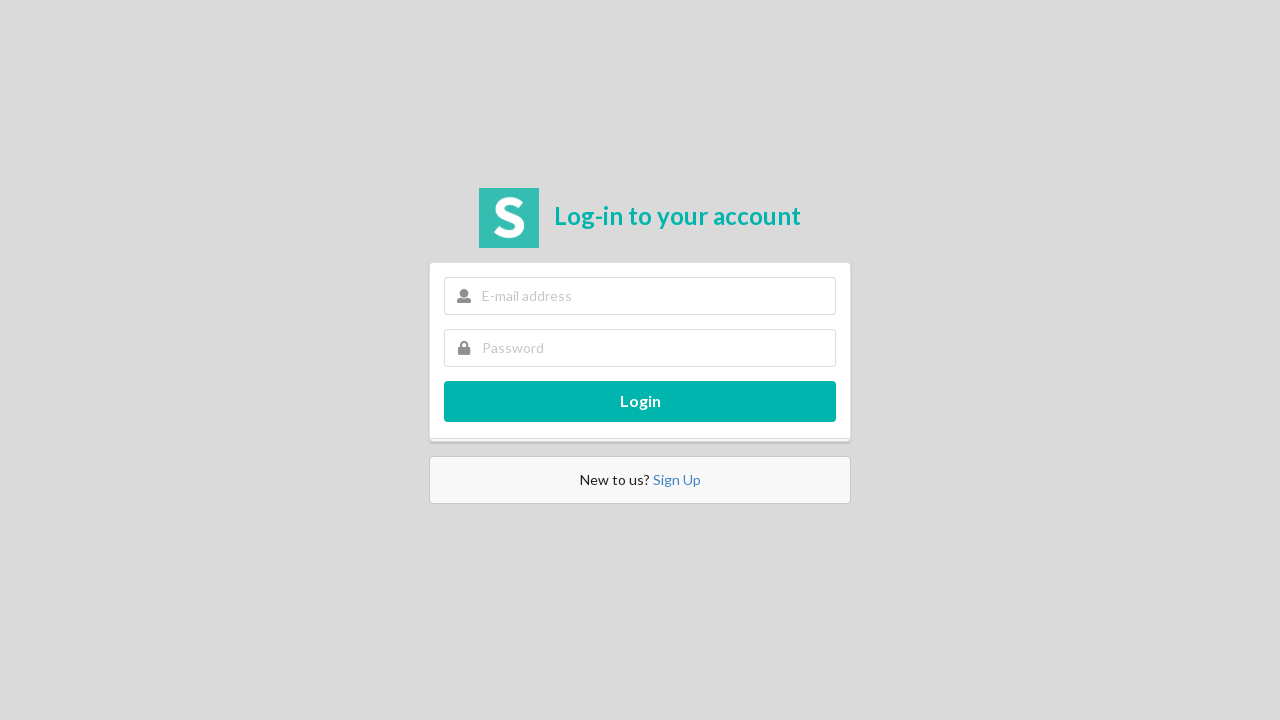

Filled email field with 'testuser@example.com', leaving password empty on input[name='email']
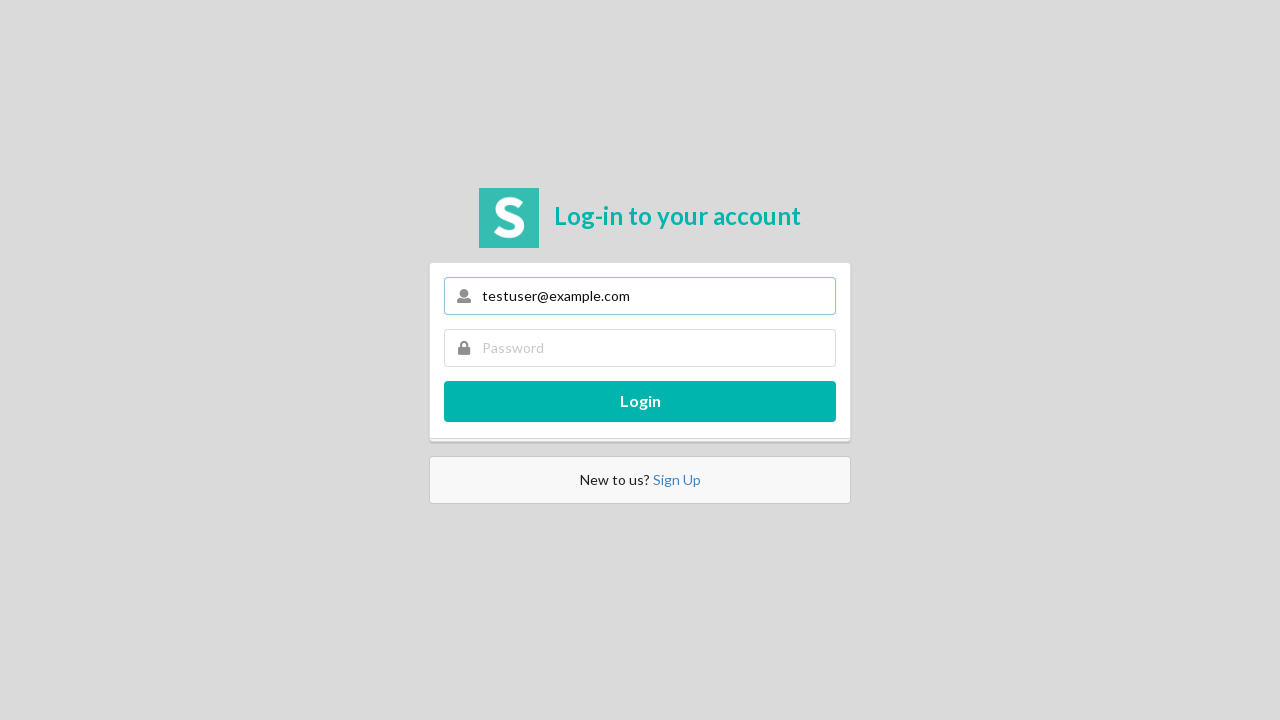

Clicked login button to submit form at (640, 401) on .submit
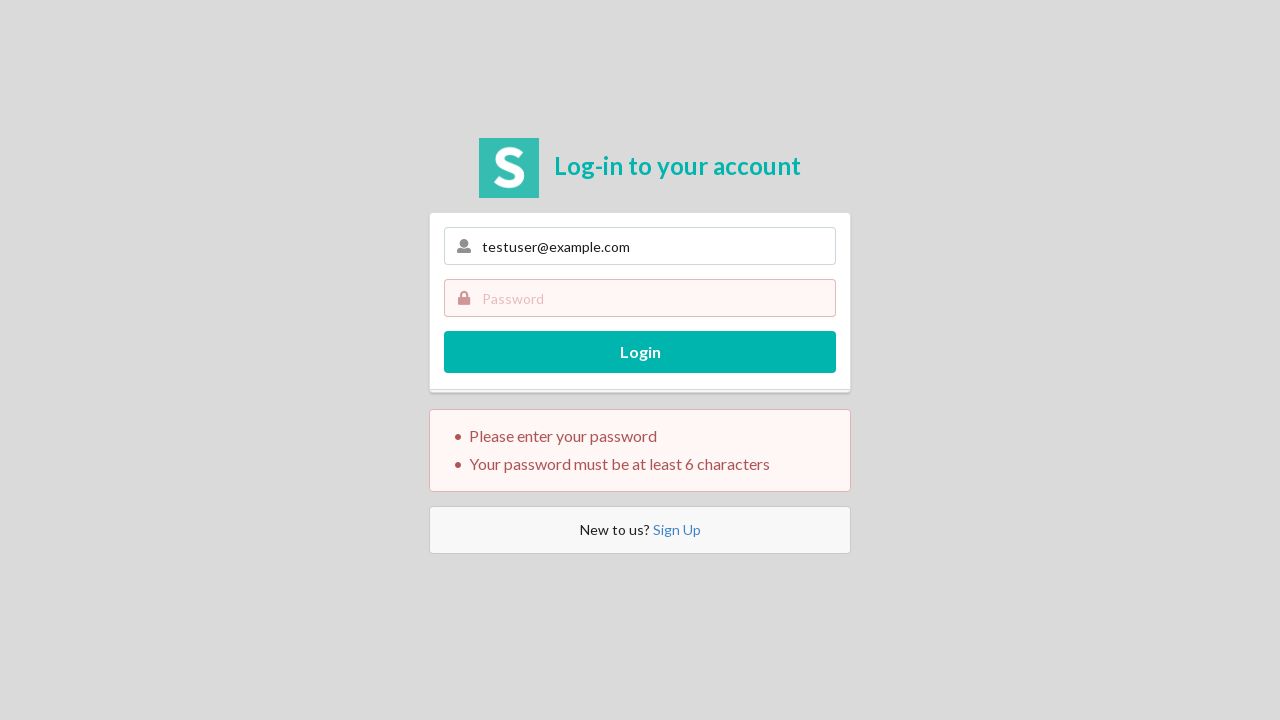

Password validation error message appeared
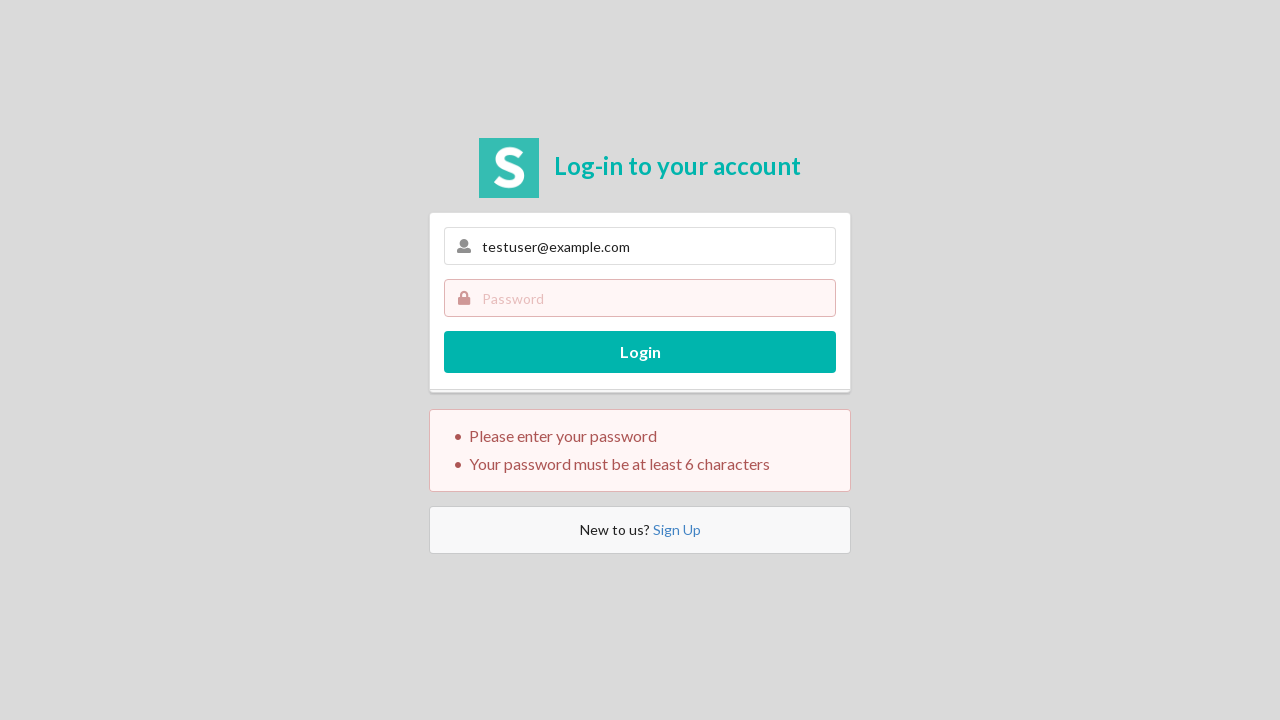

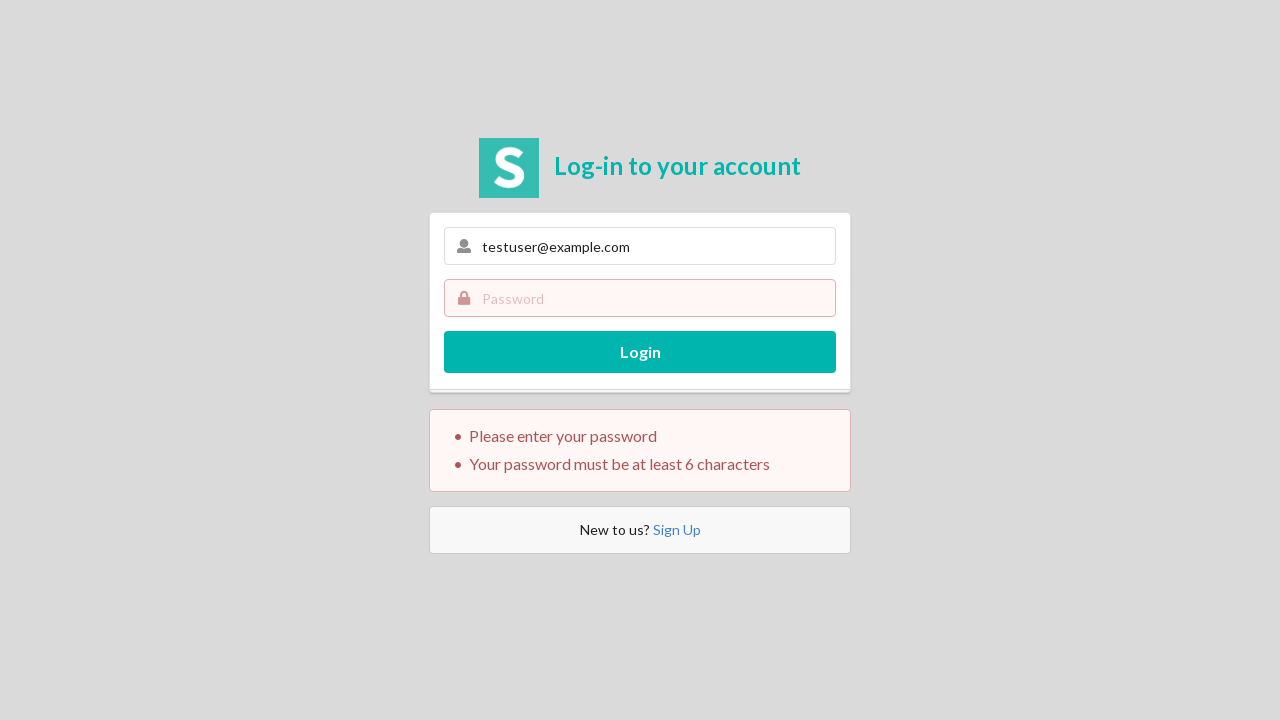